Tests the product search functionality on a shop page by entering a search term and pressing Enter to search

Starting URL: https://scrapeme.live/shop/

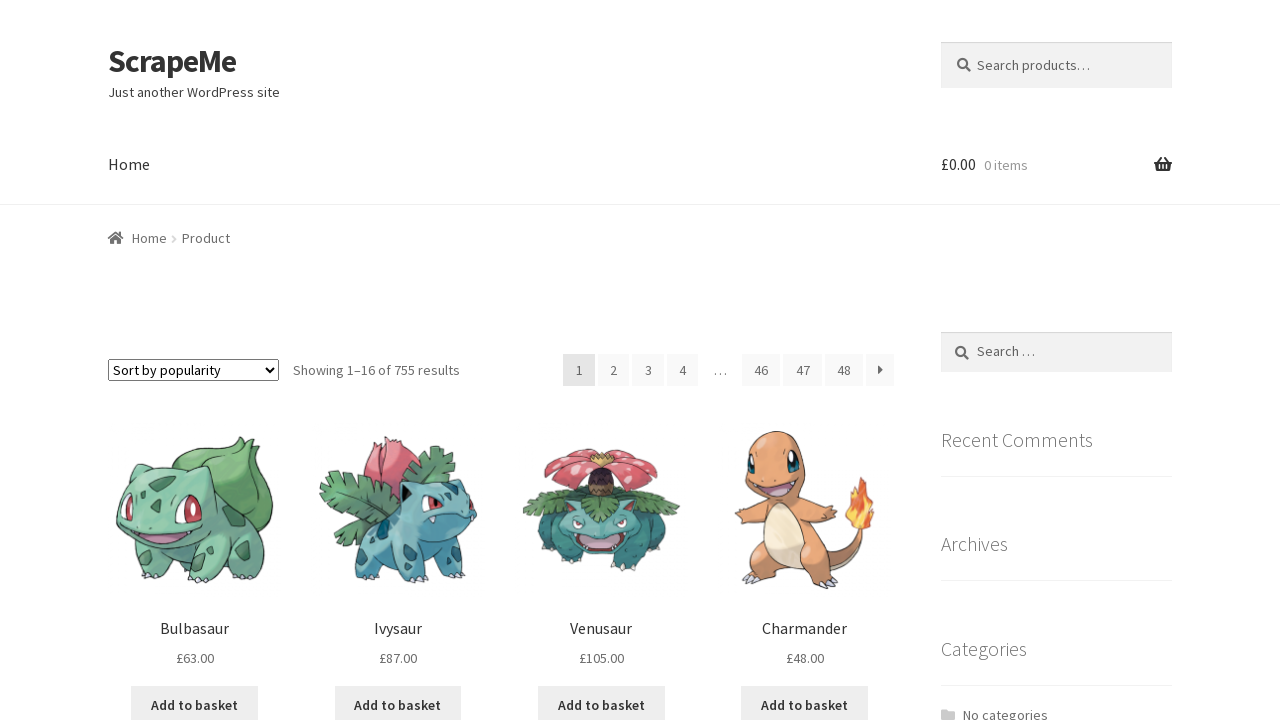

Filled search field with 'ivysaur' on input[type='search'], input[name='s'], .search-field
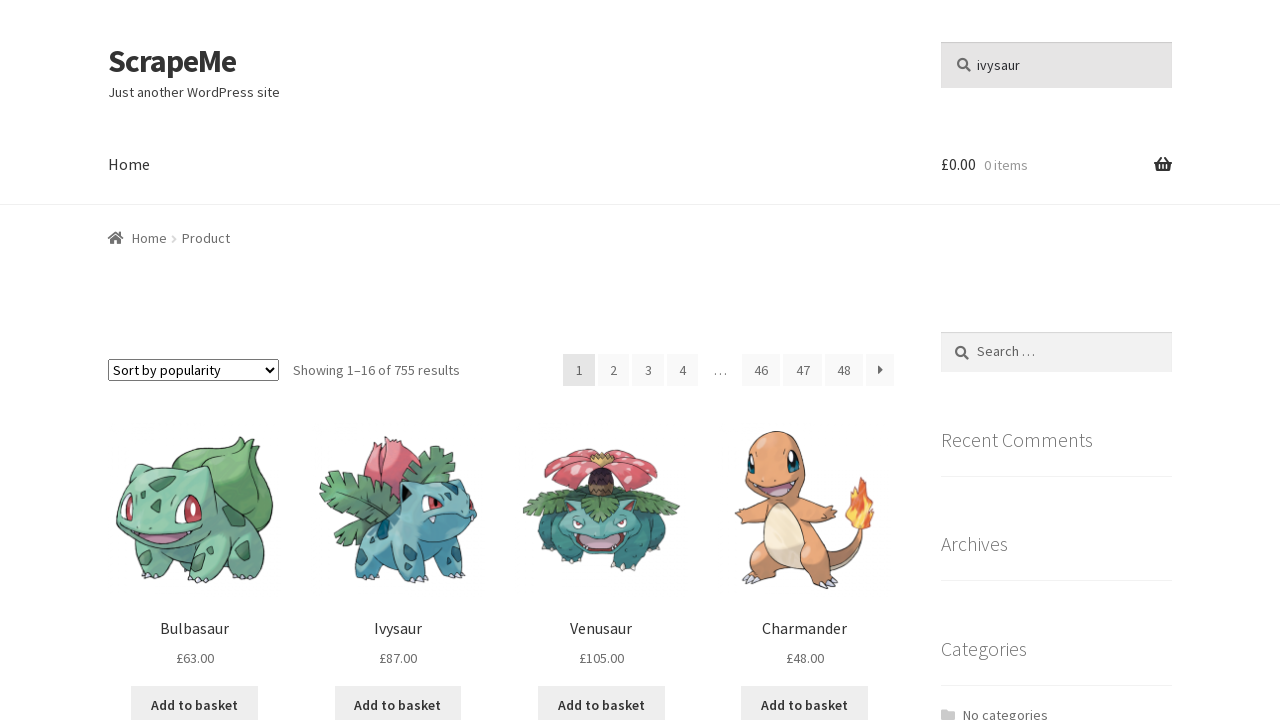

Pressed Enter to submit the search
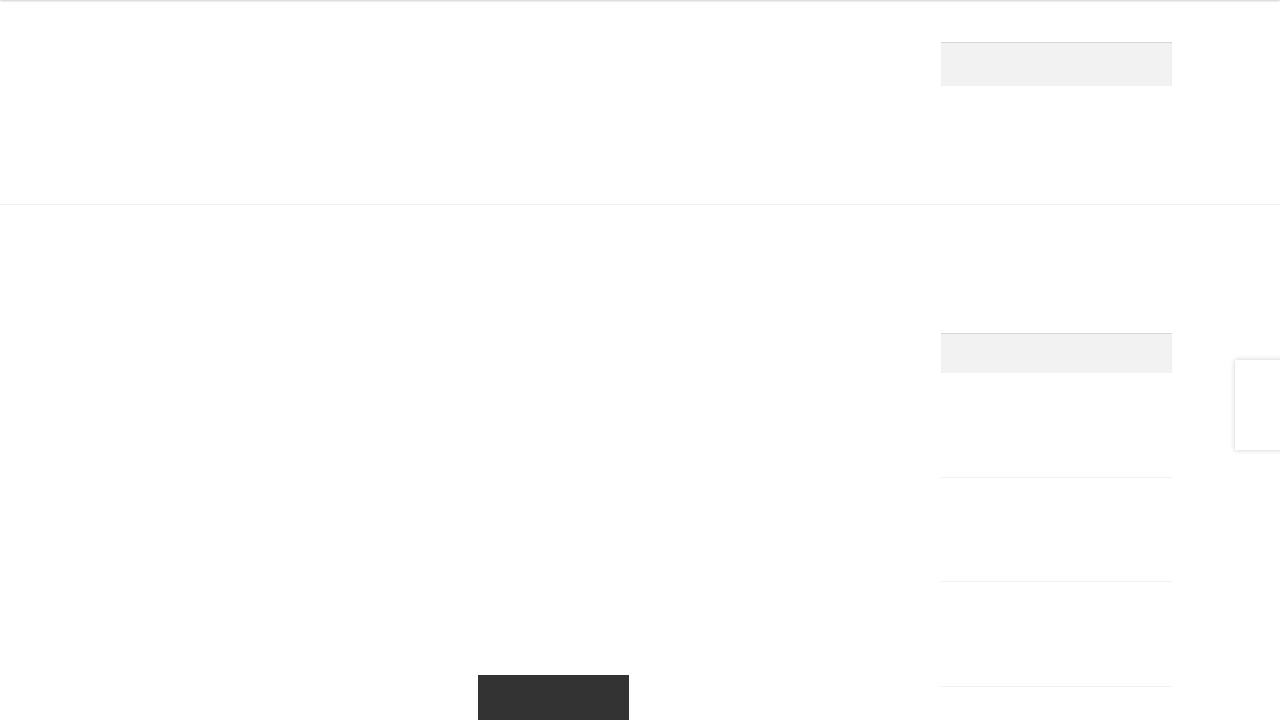

Search results loaded after network idle
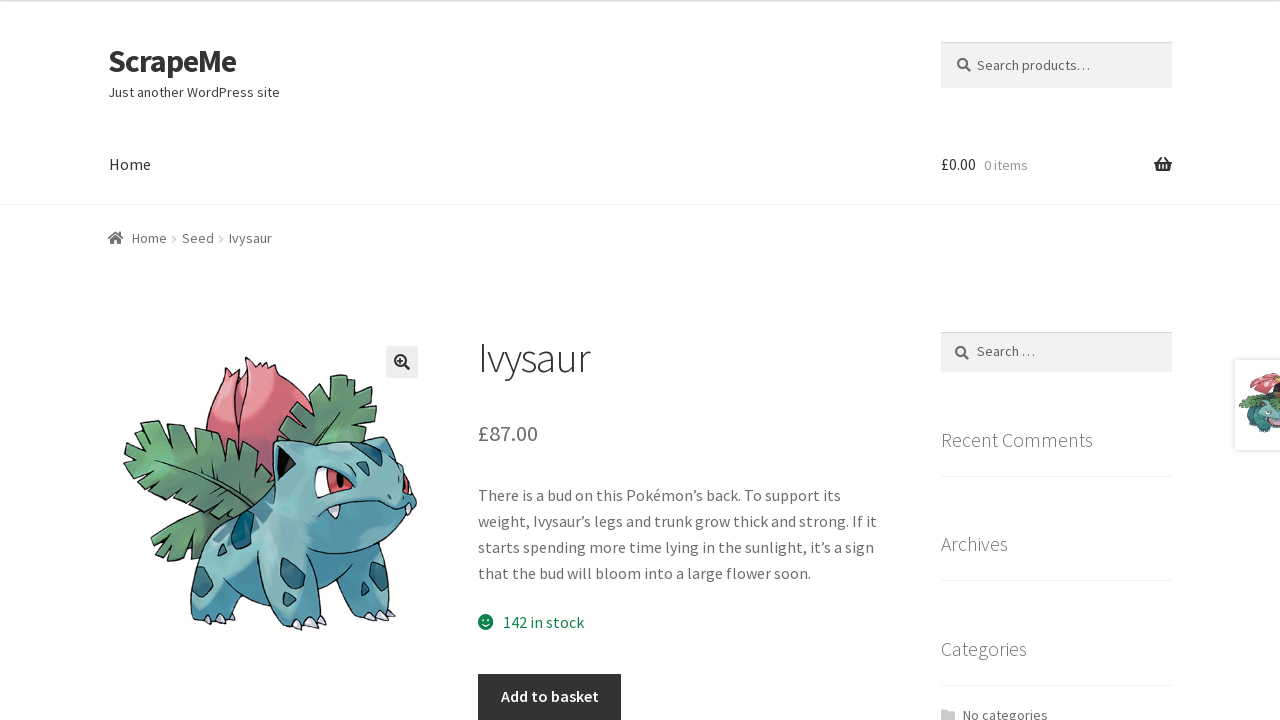

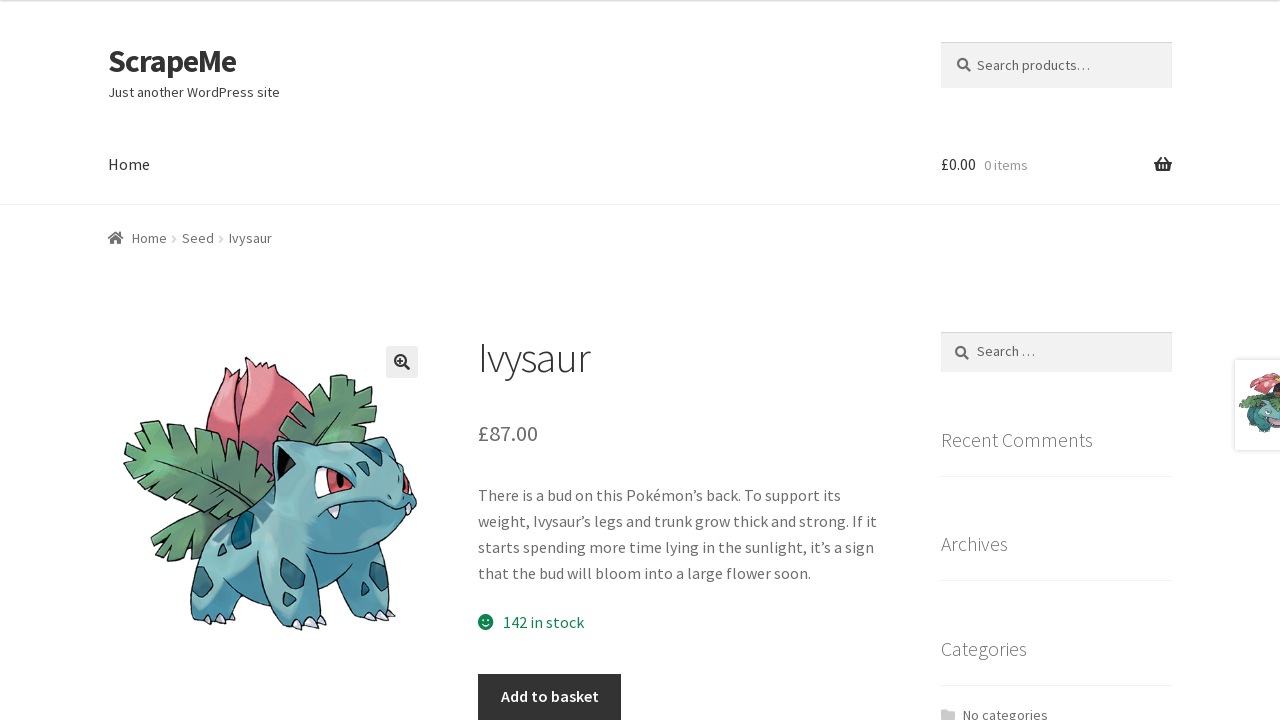